Navigates to the Automation Practice page and verifies that navigation links are present in the footer section

Starting URL: https://rahulshettyacademy.com/AutomationPractice/

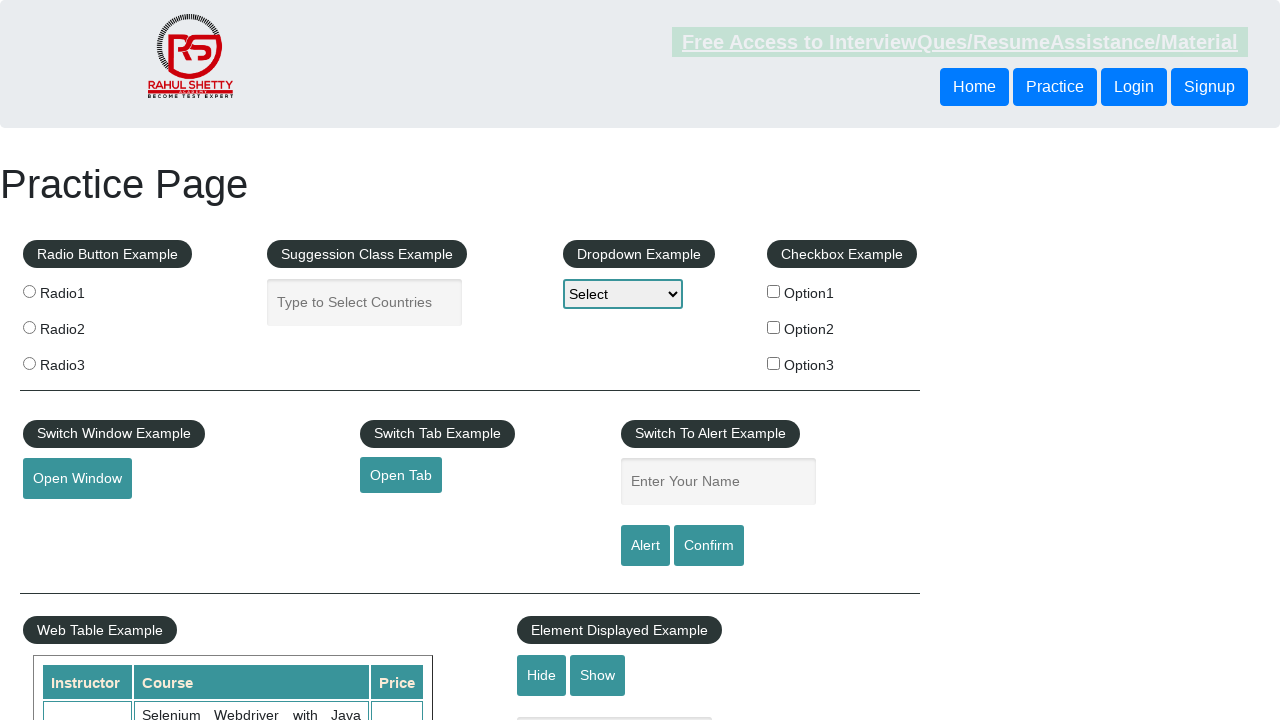

Waited for footer navigation links to load
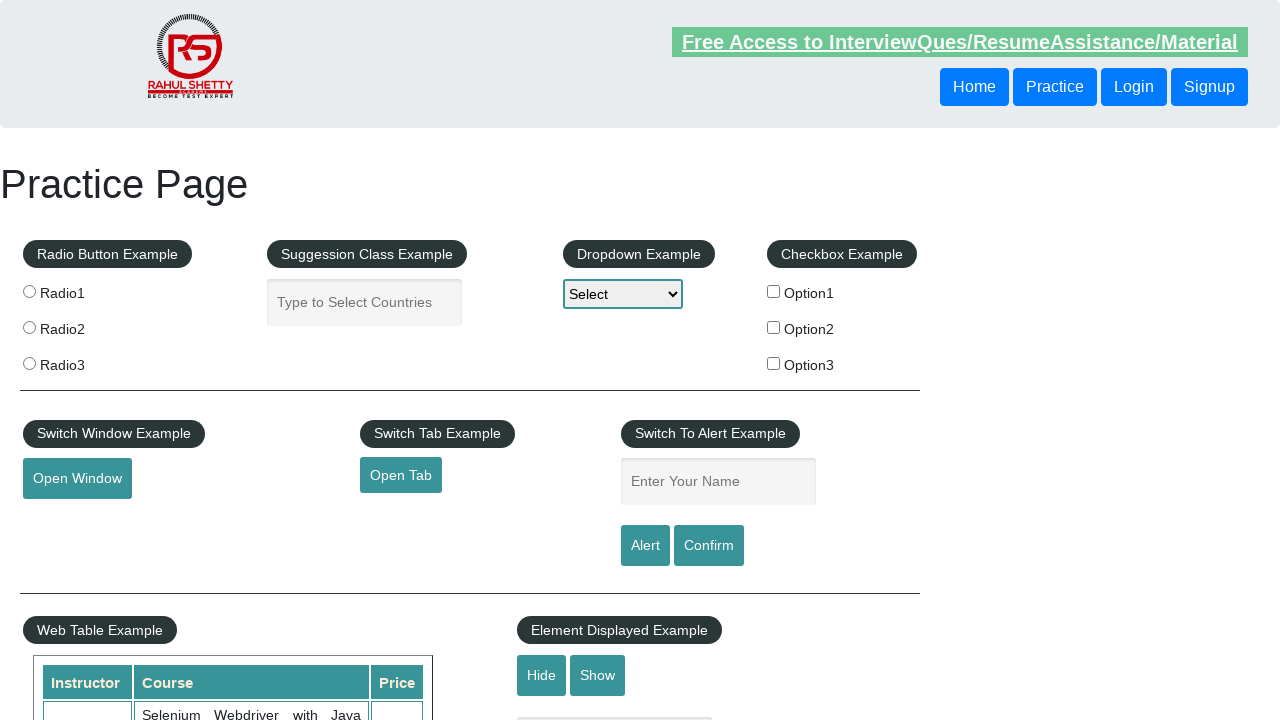

Located all footer navigation links
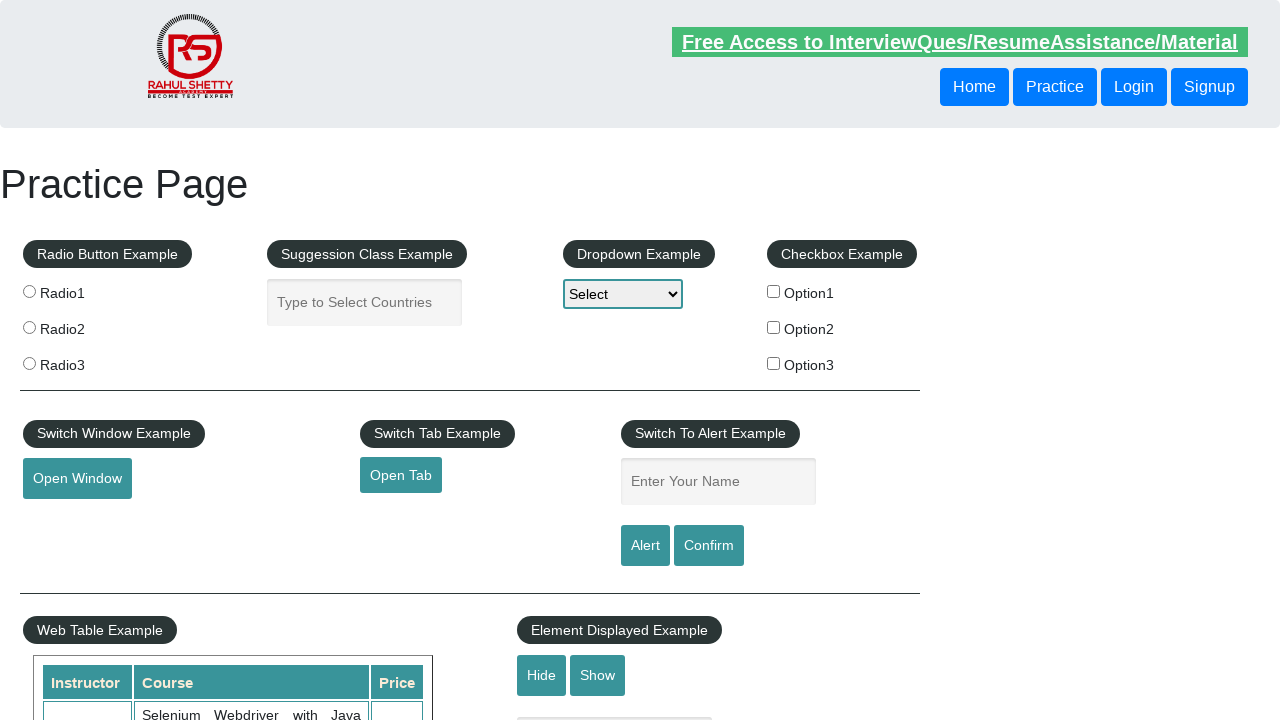

Counted footer links: 20 links found
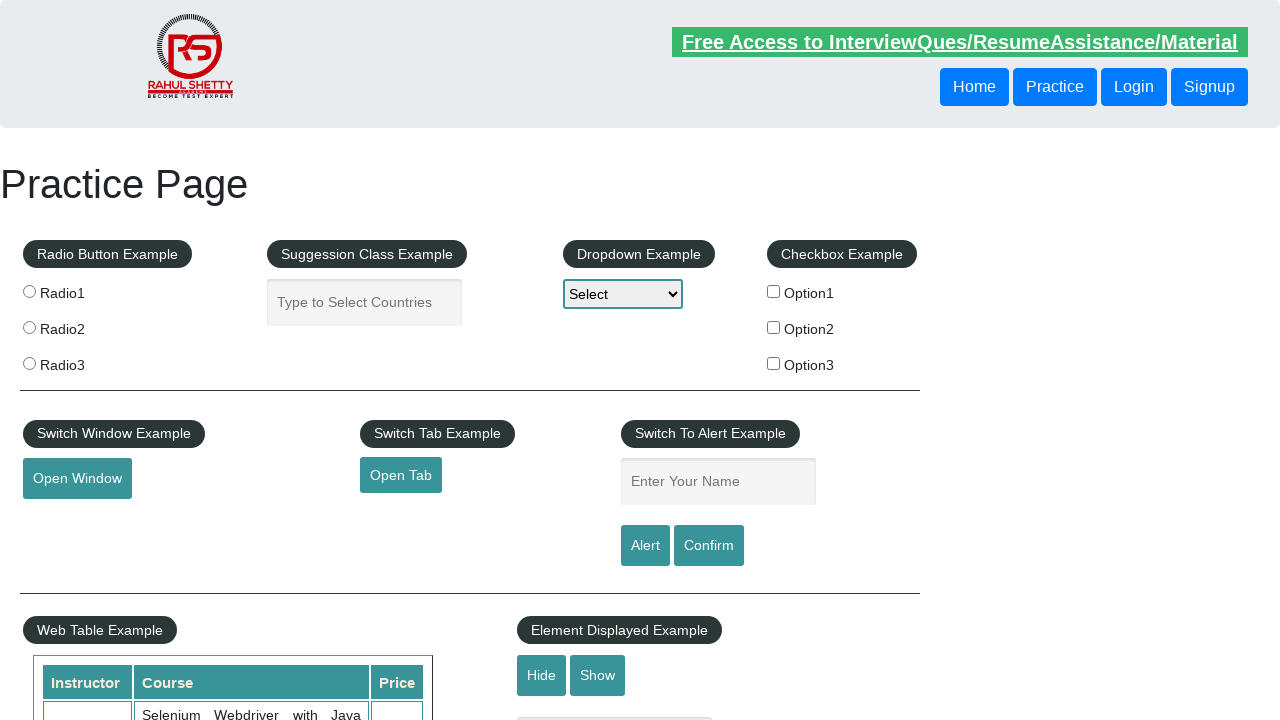

Verified that footer navigation links are present
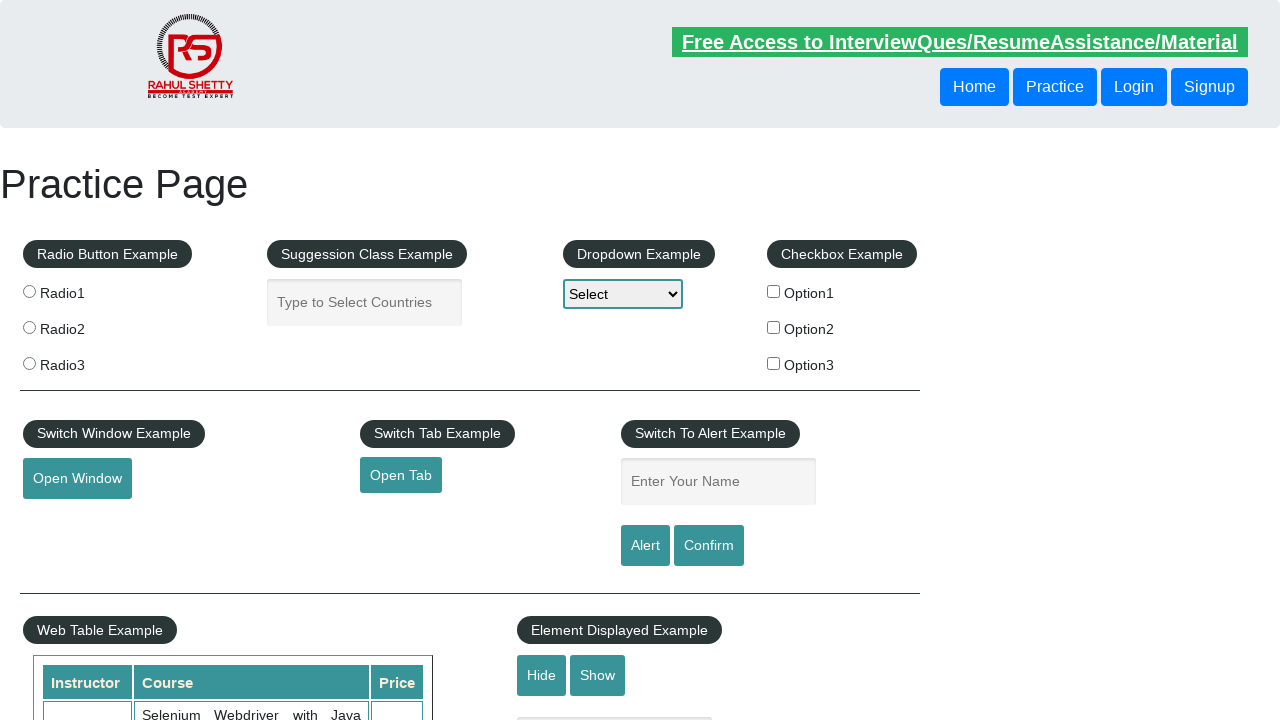

Retrieved href attribute from first footer link: #
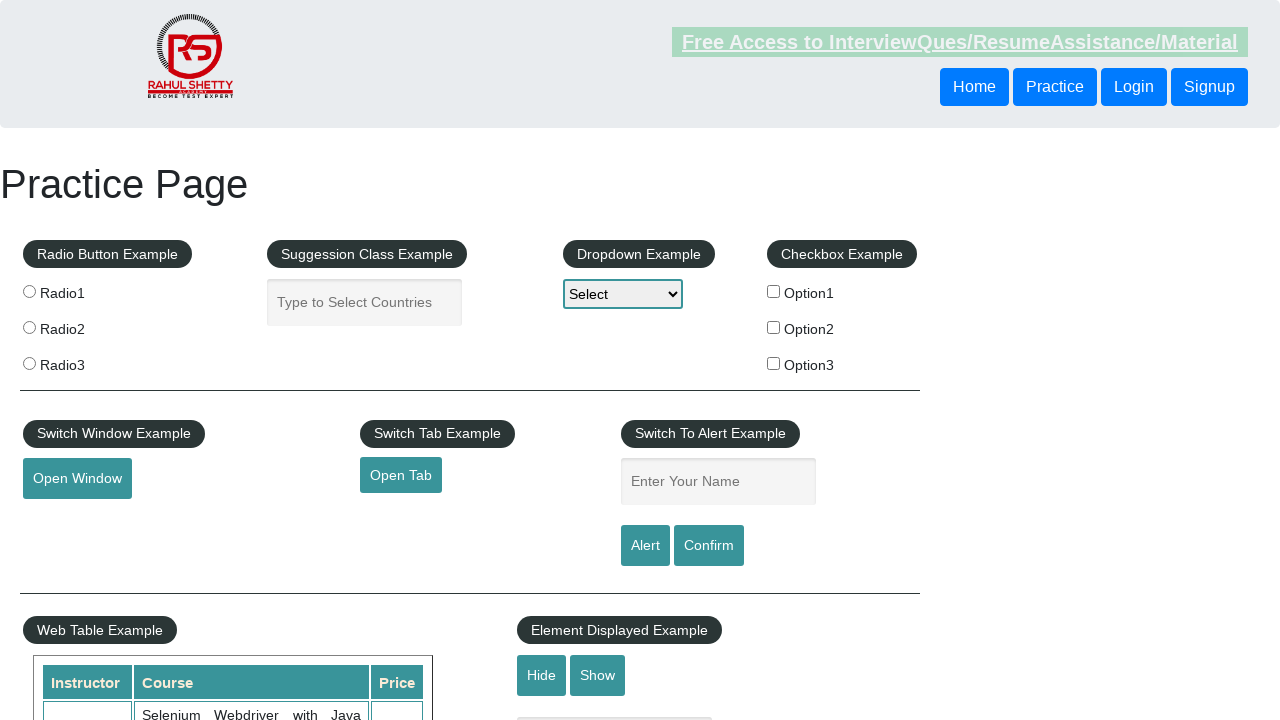

Verified that first footer link has a valid href attribute
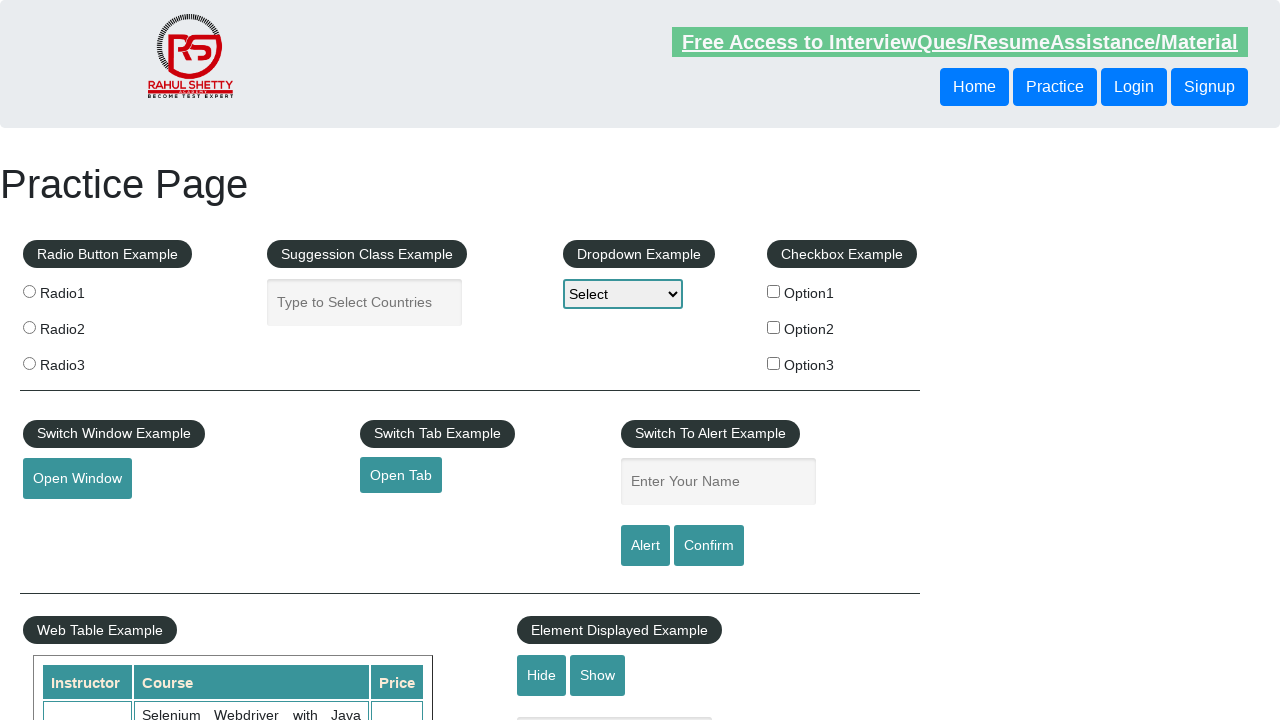

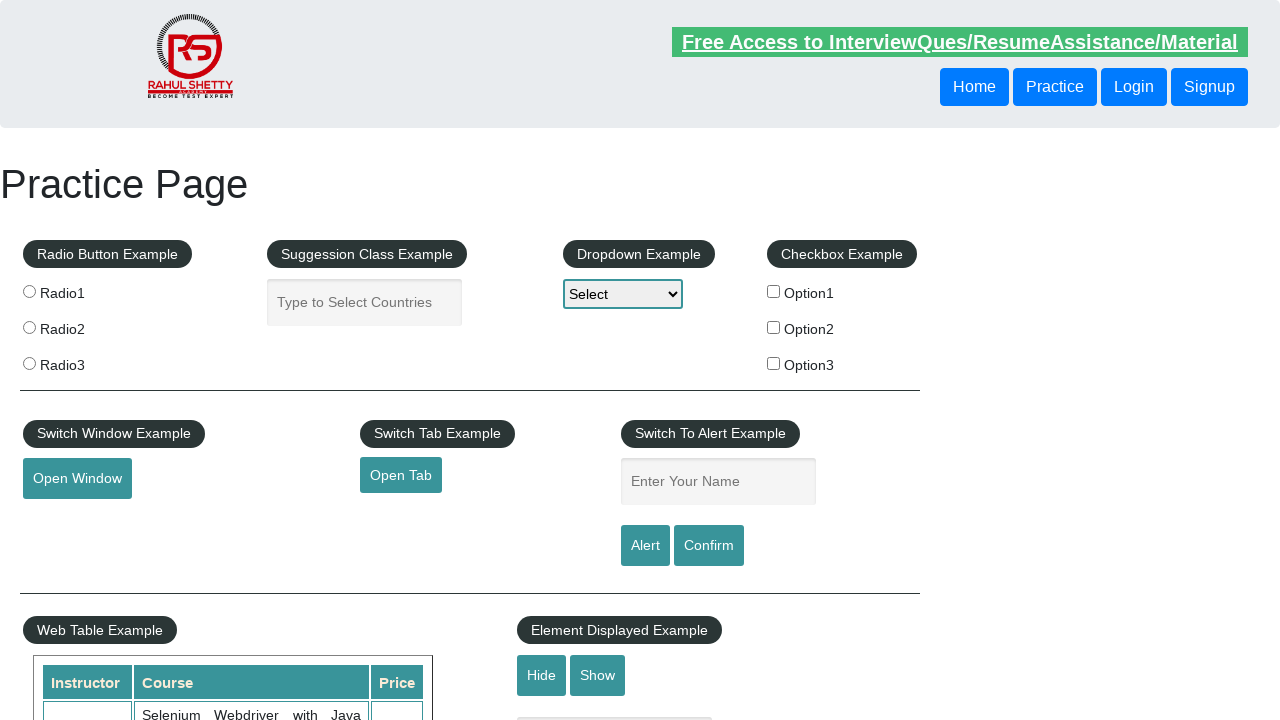